Tests e-commerce functionality by adding multiple items to cart, proceeding to checkout, and applying a promo code

Starting URL: https://rahulshettyacademy.com/seleniumPractise/#/

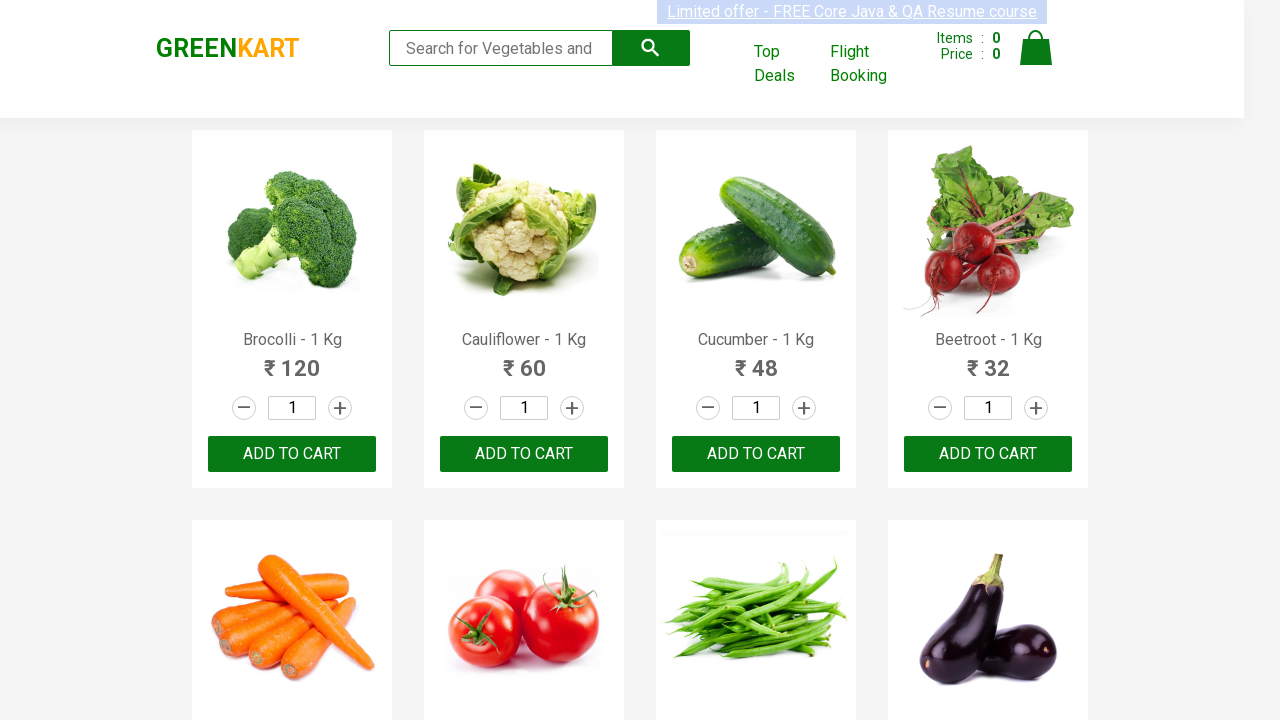

Clicked ADD TO CART button for Brocolli at (292, 454) on div.product-action > button >> nth=0
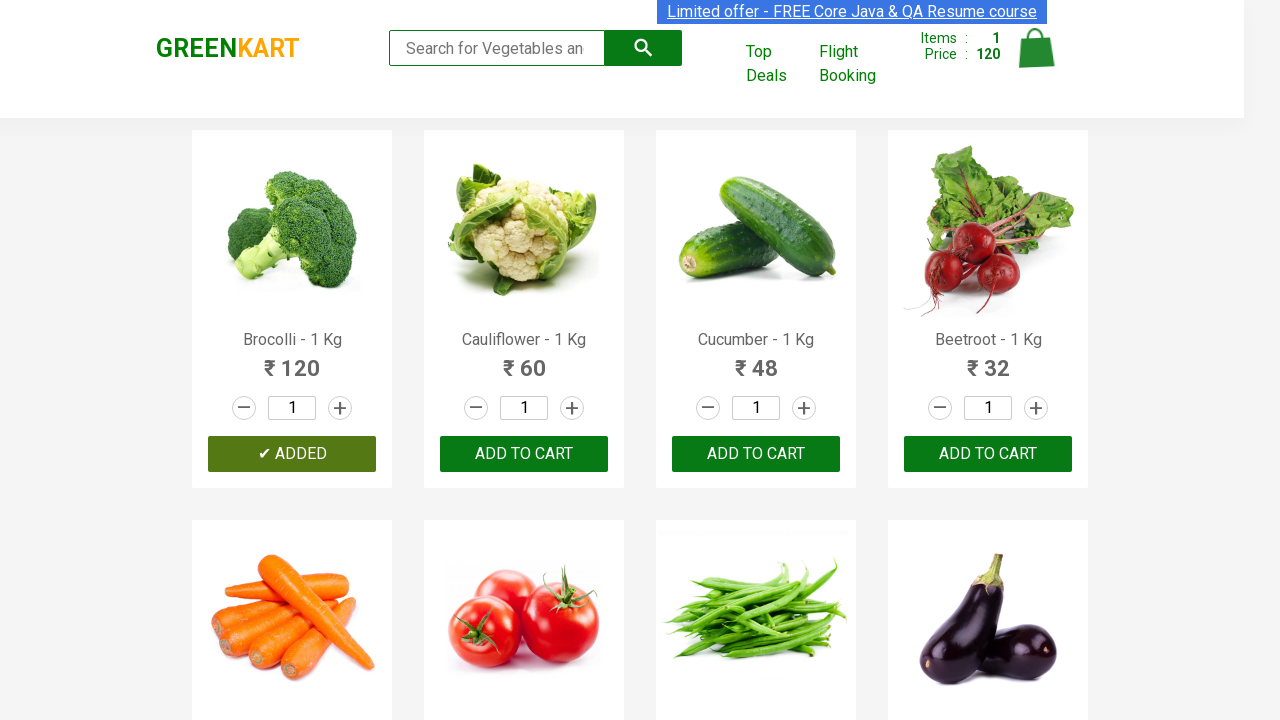

Clicked ADD TO CART button for Cucumber at (756, 454) on div.product-action > button >> nth=2
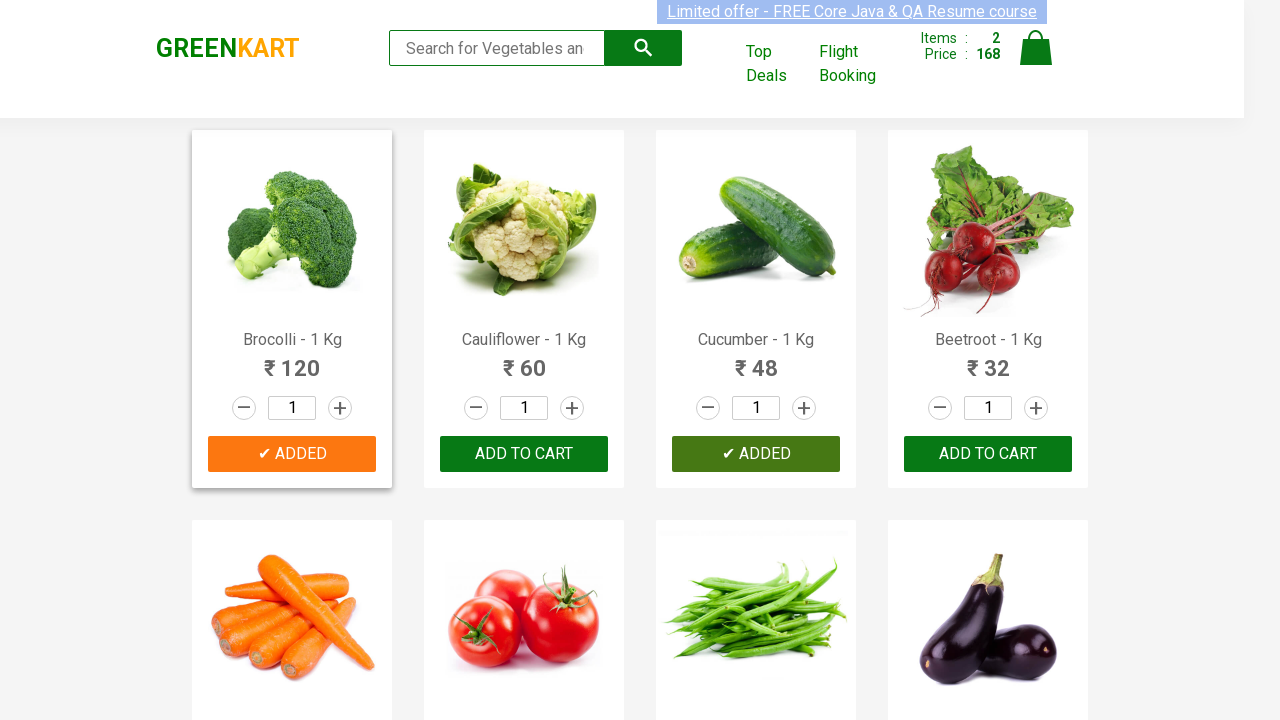

Clicked ADD TO CART button for Beetroot at (988, 454) on div.product-action > button >> nth=3
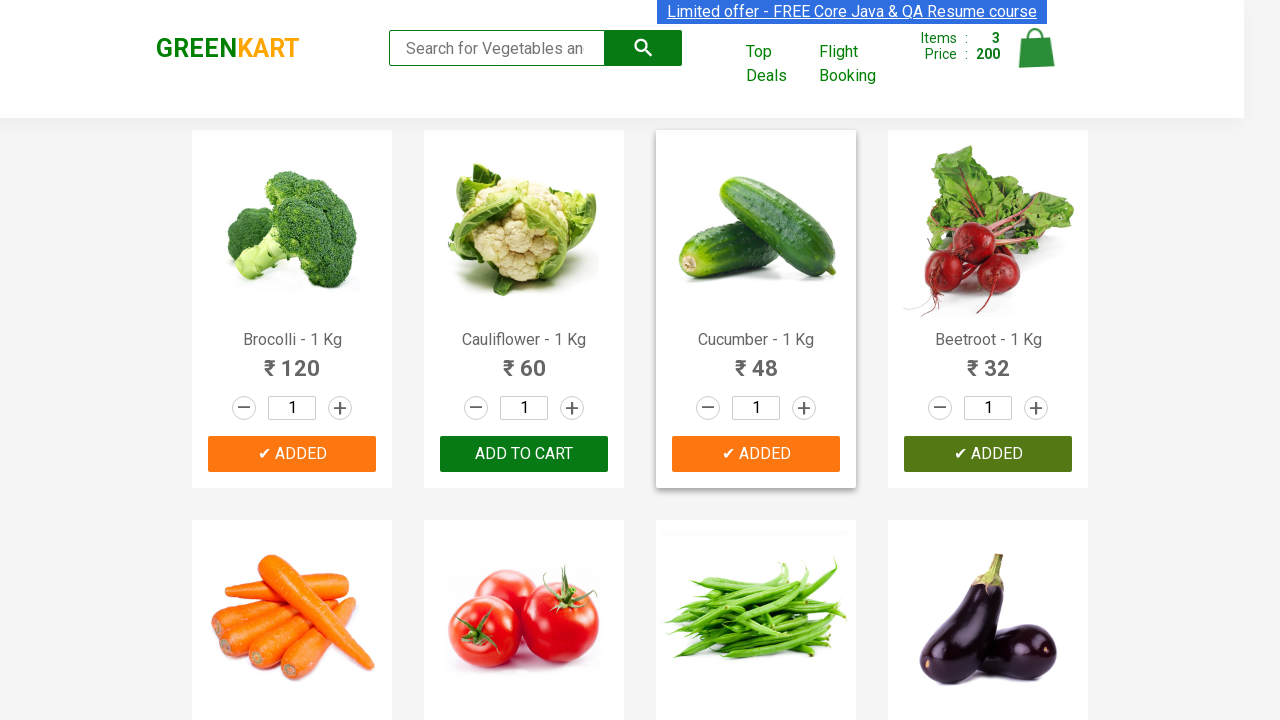

Clicked ADD TO CART button for Carrot at (292, 360) on div.product-action > button >> nth=4
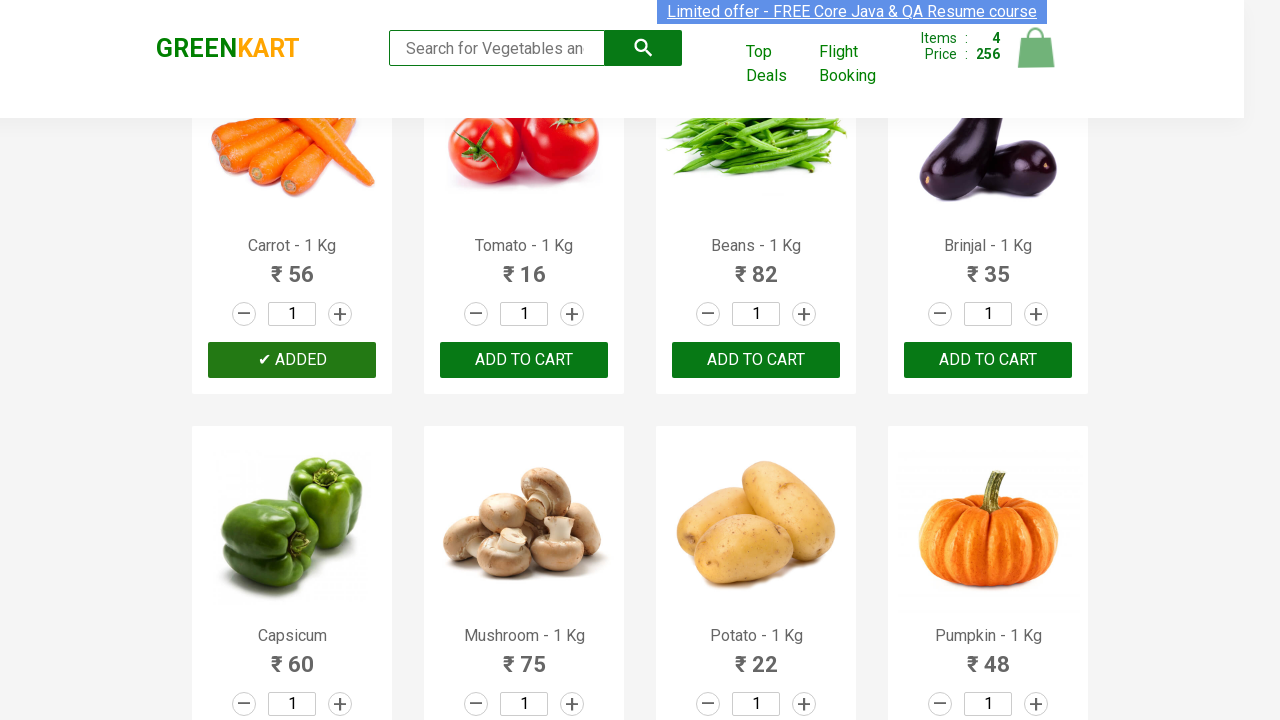

Clicked ADD TO CART button for Beans at (756, 360) on div.product-action > button >> nth=6
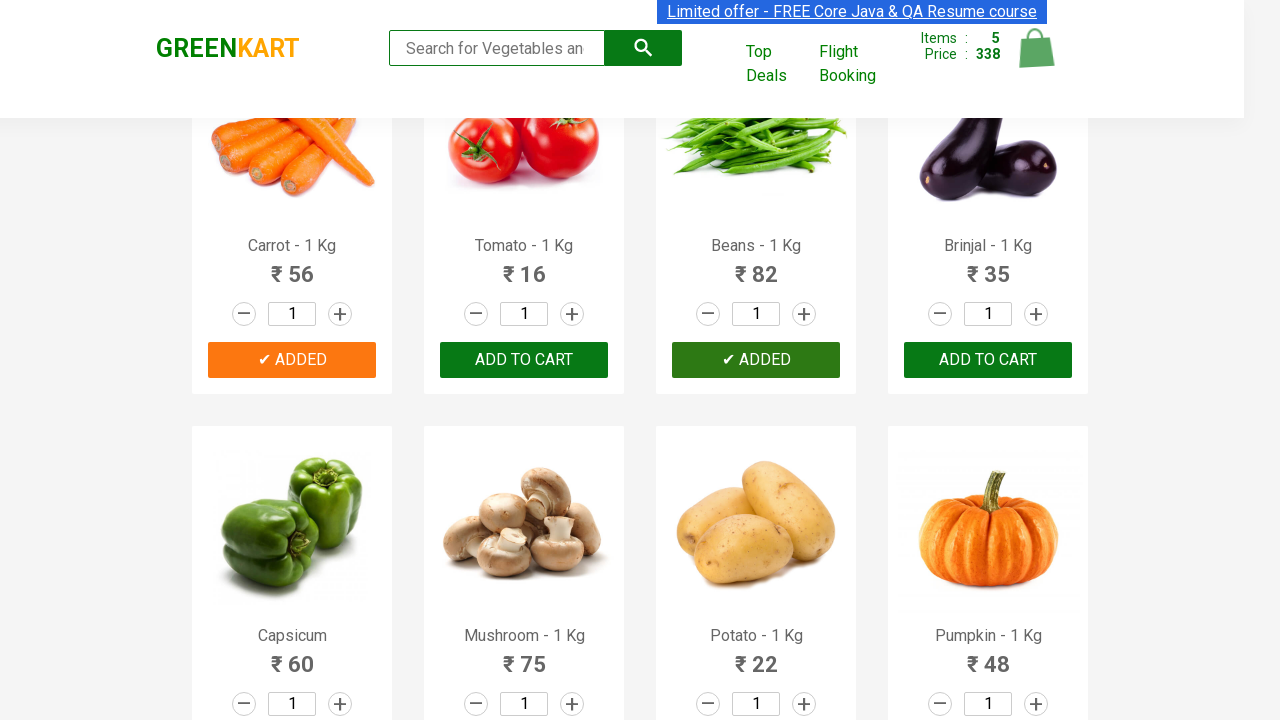

Clicked on cart icon to view cart at (1036, 48) on img[alt='Cart']
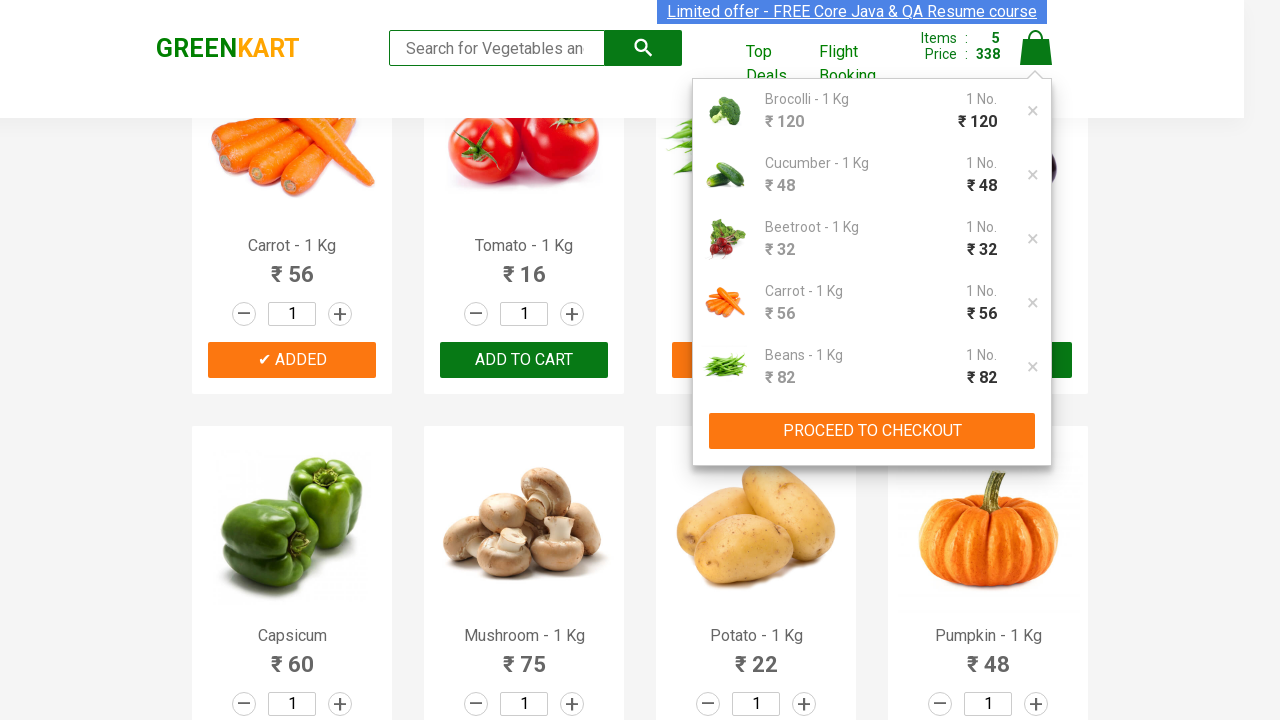

Clicked PROCEED TO CHECKOUT button at (872, 431) on xpath=//div[@class='cart-preview active']/div/button[text()='PROCEED TO CHECKOUT
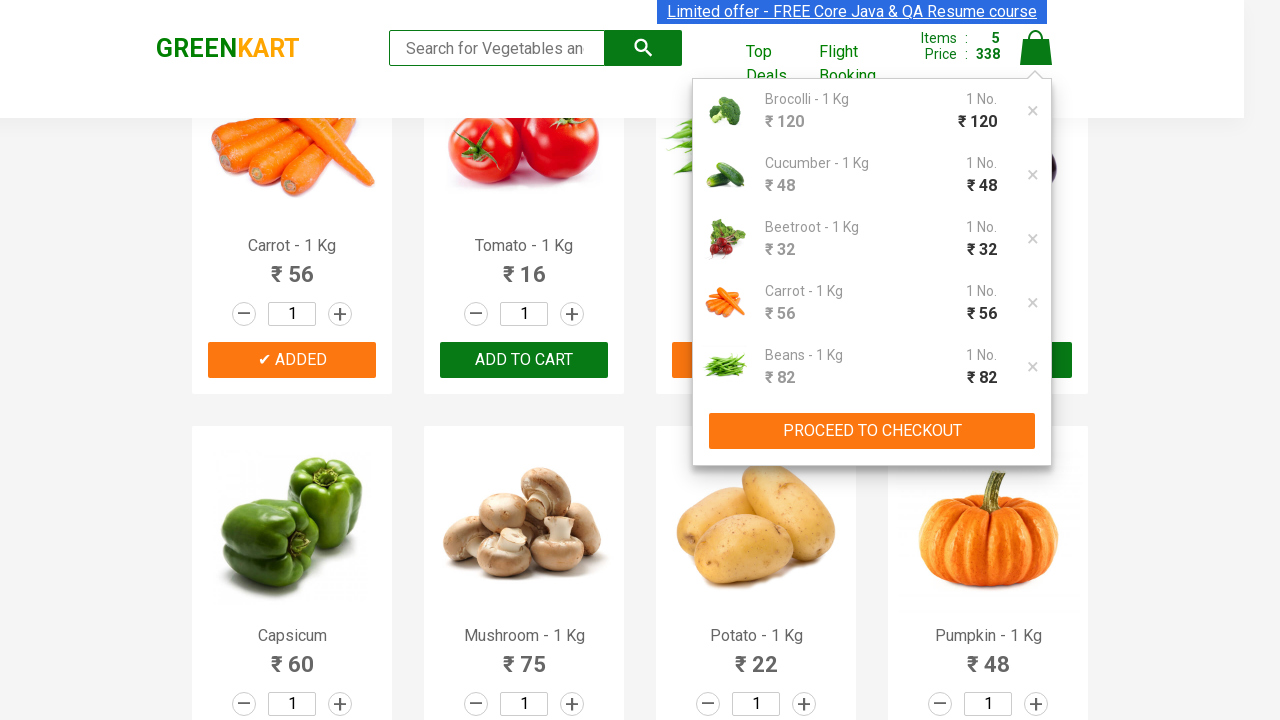

Promo code input field became visible
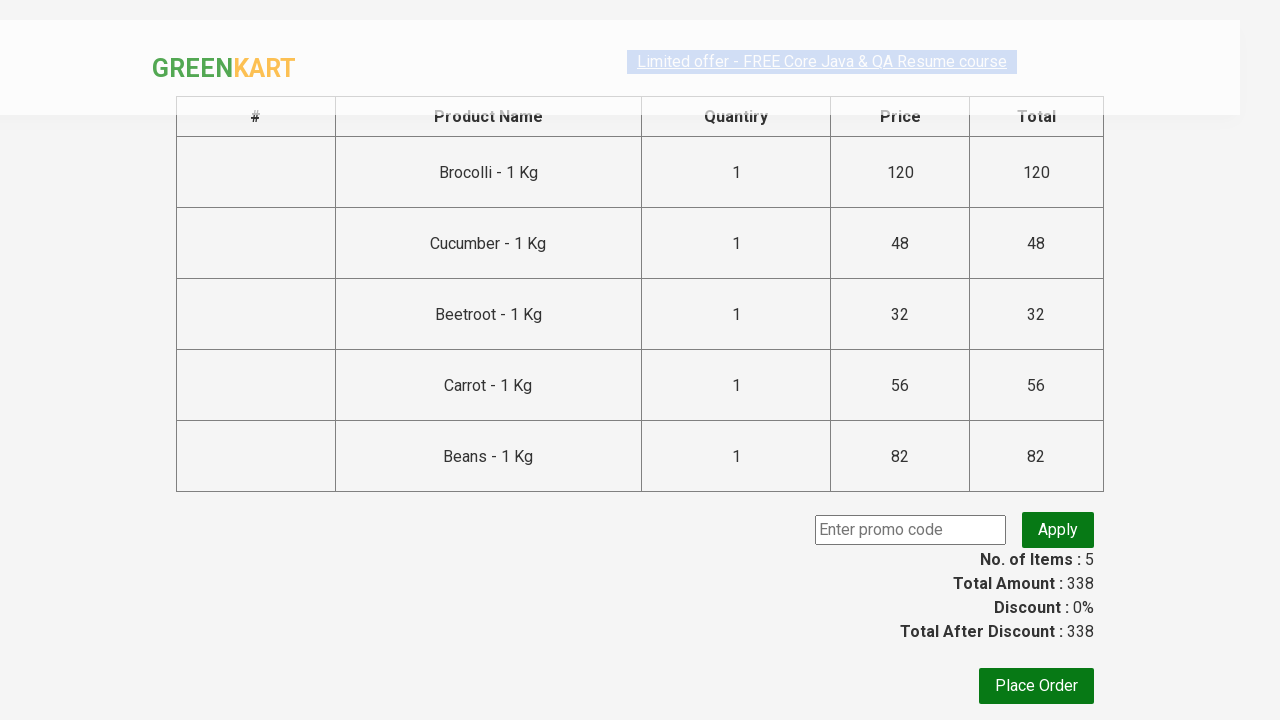

Entered promo code 'rahulshettyacademy' on input.promoCode
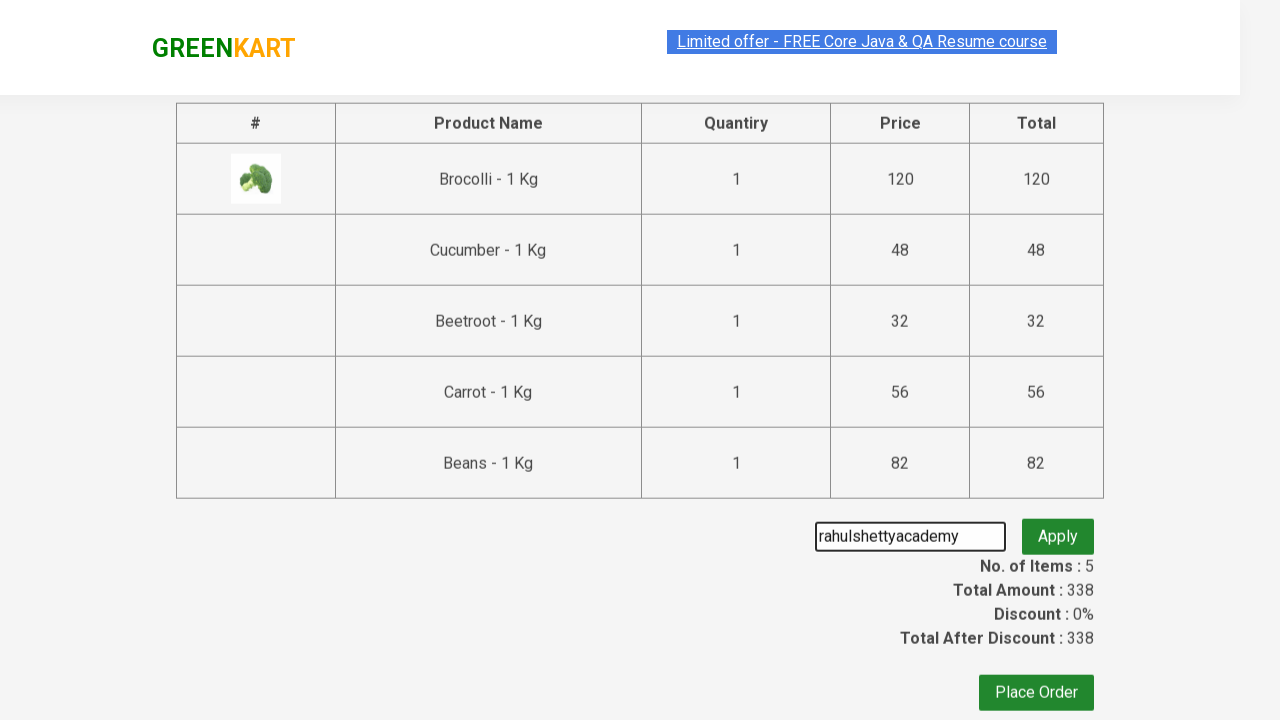

Clicked Apply button to apply promo code at (1058, 530) on button.promoBtn
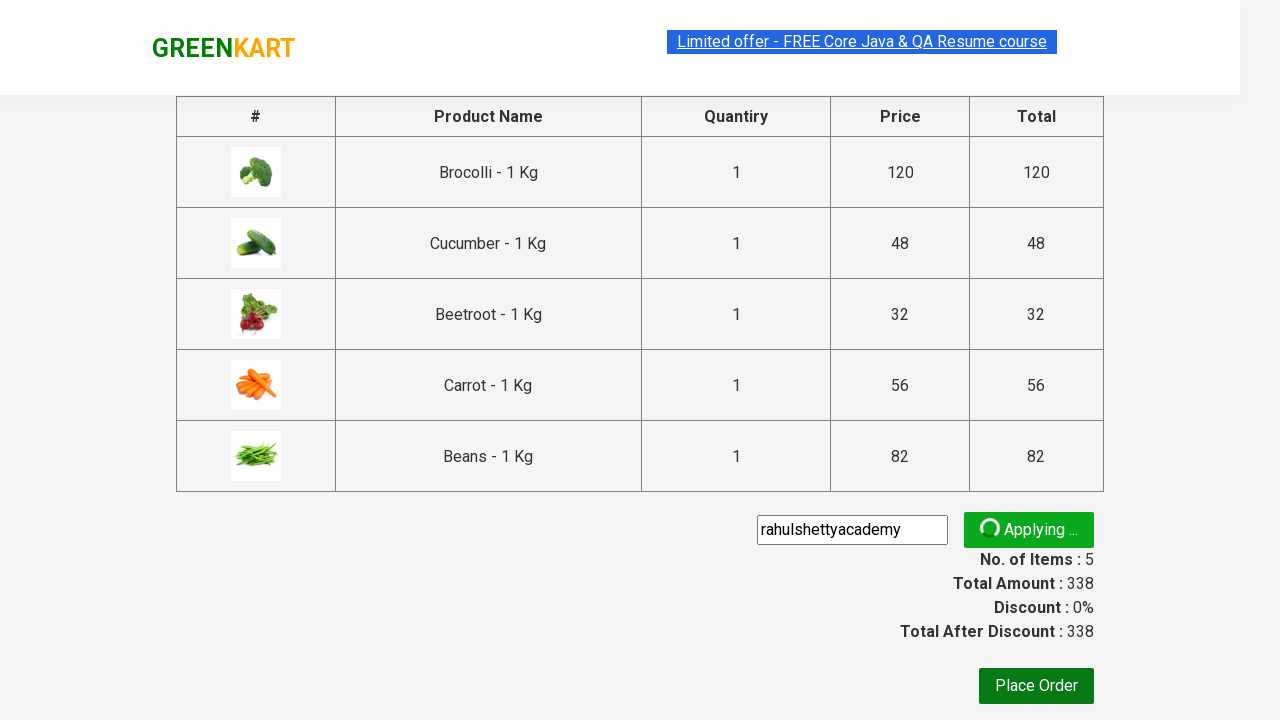

Promo code confirmation message appeared
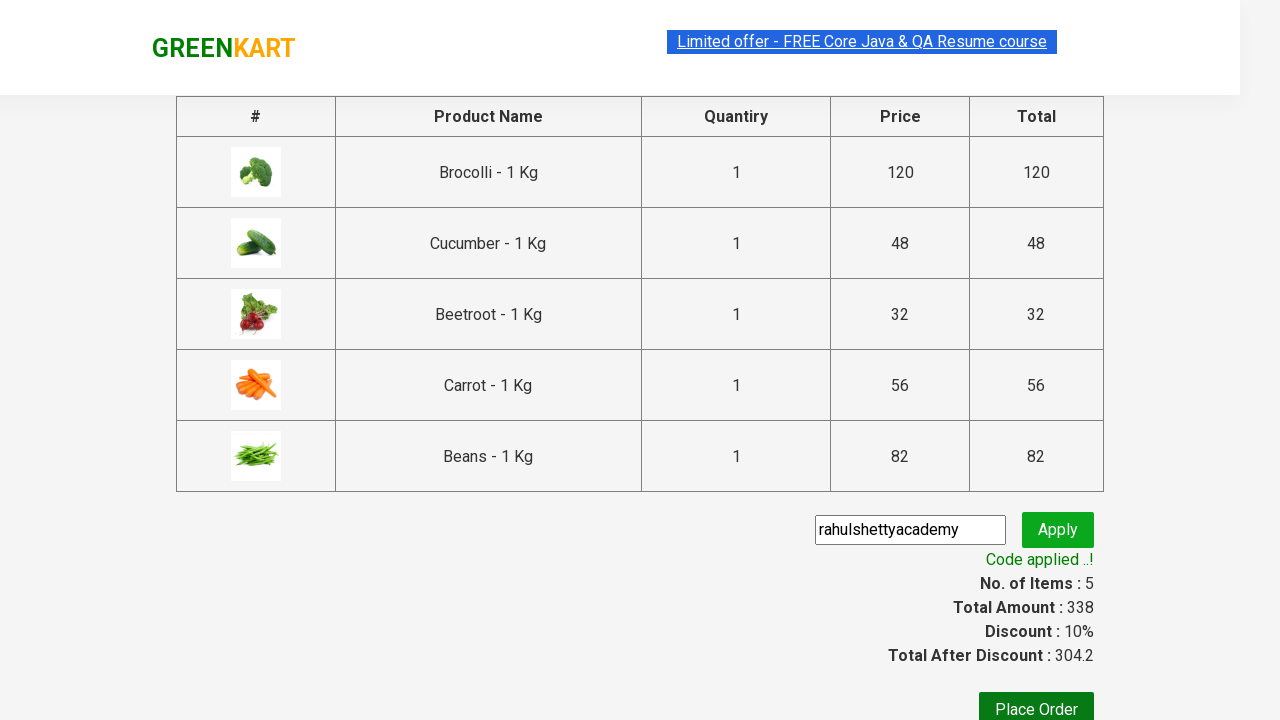

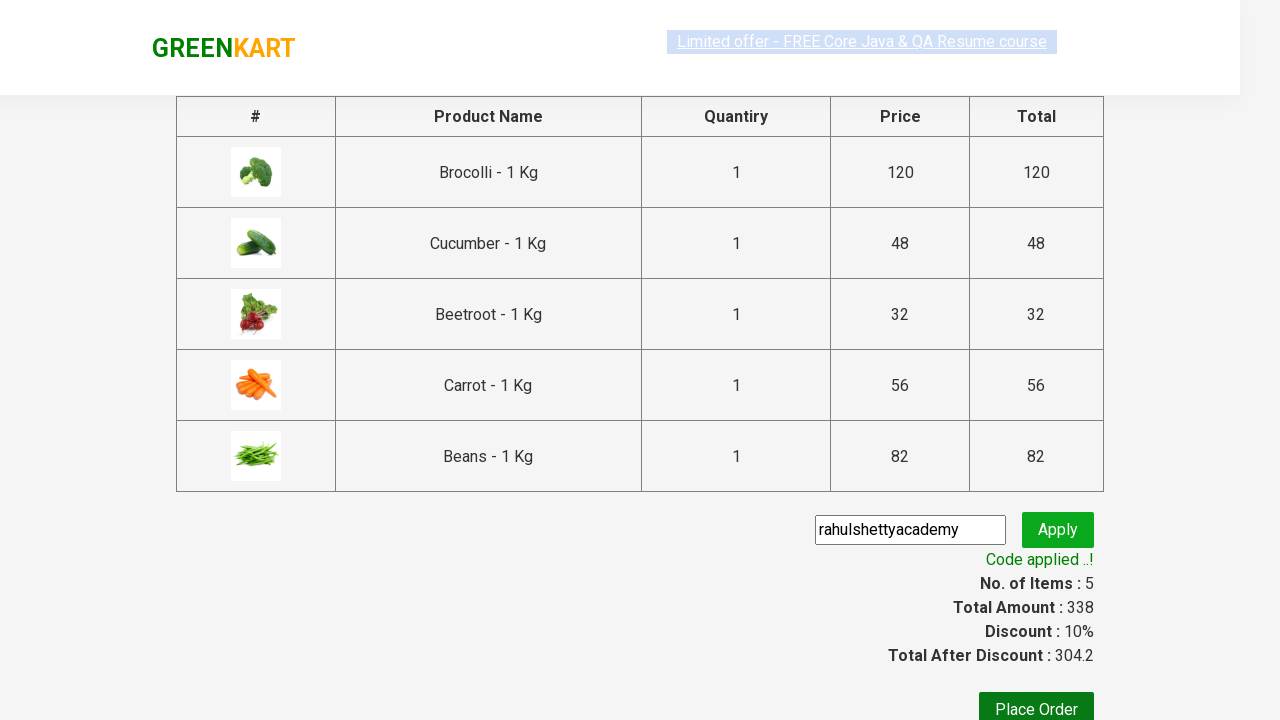